Tests the Playwright documentation site by clicking the "Get started" link and verifying the Installation heading is visible

Starting URL: https://playwright.dev/

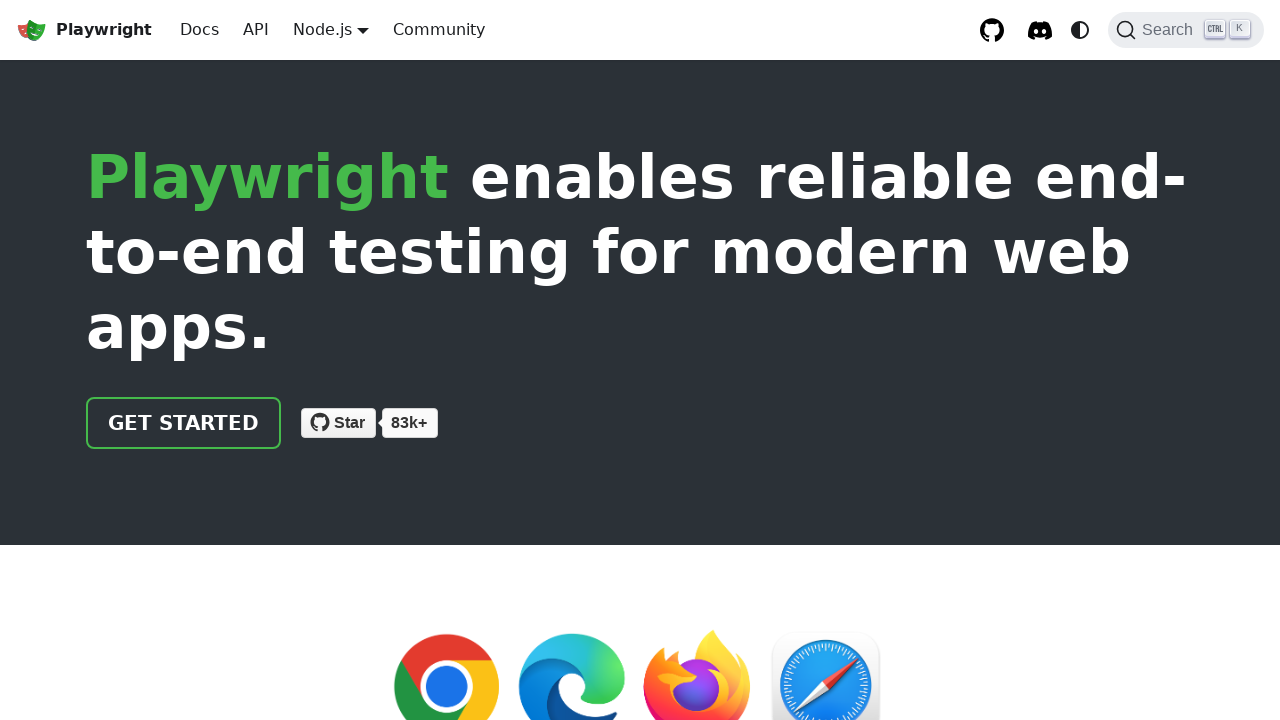

Clicked the 'Get started' link at (184, 423) on internal:role=link[name="Get started"i]
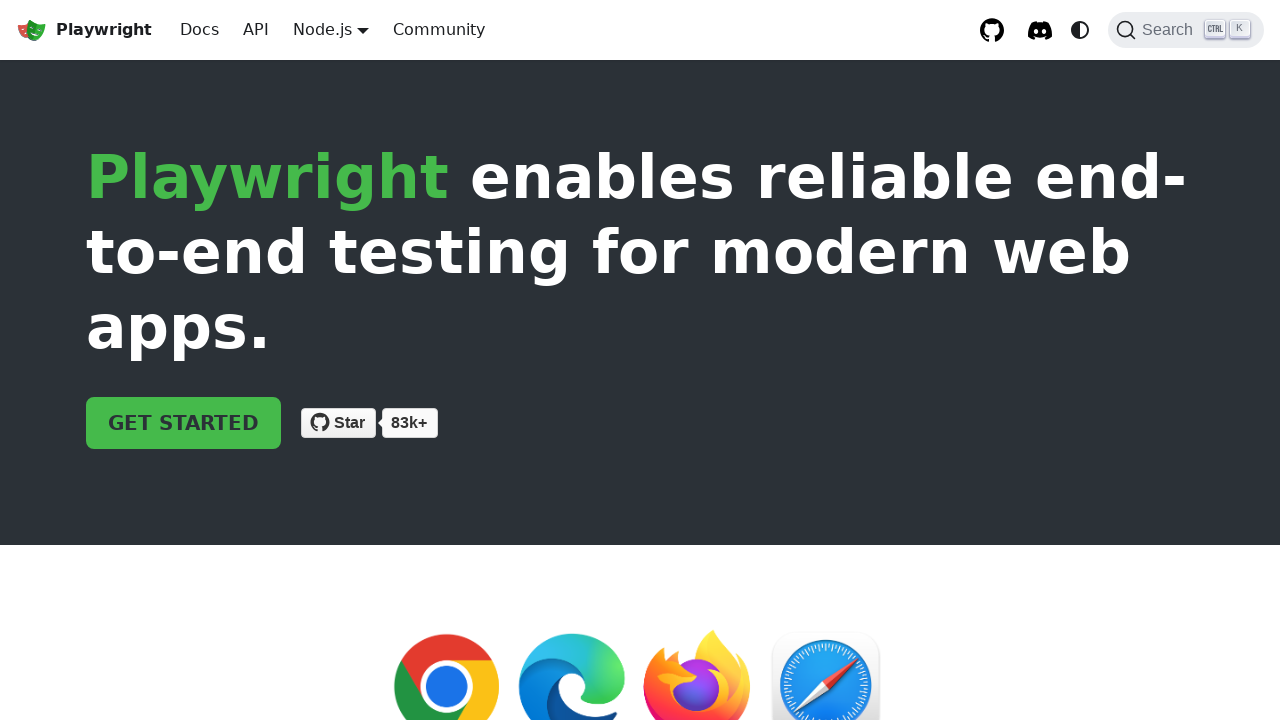

Installation heading is visible
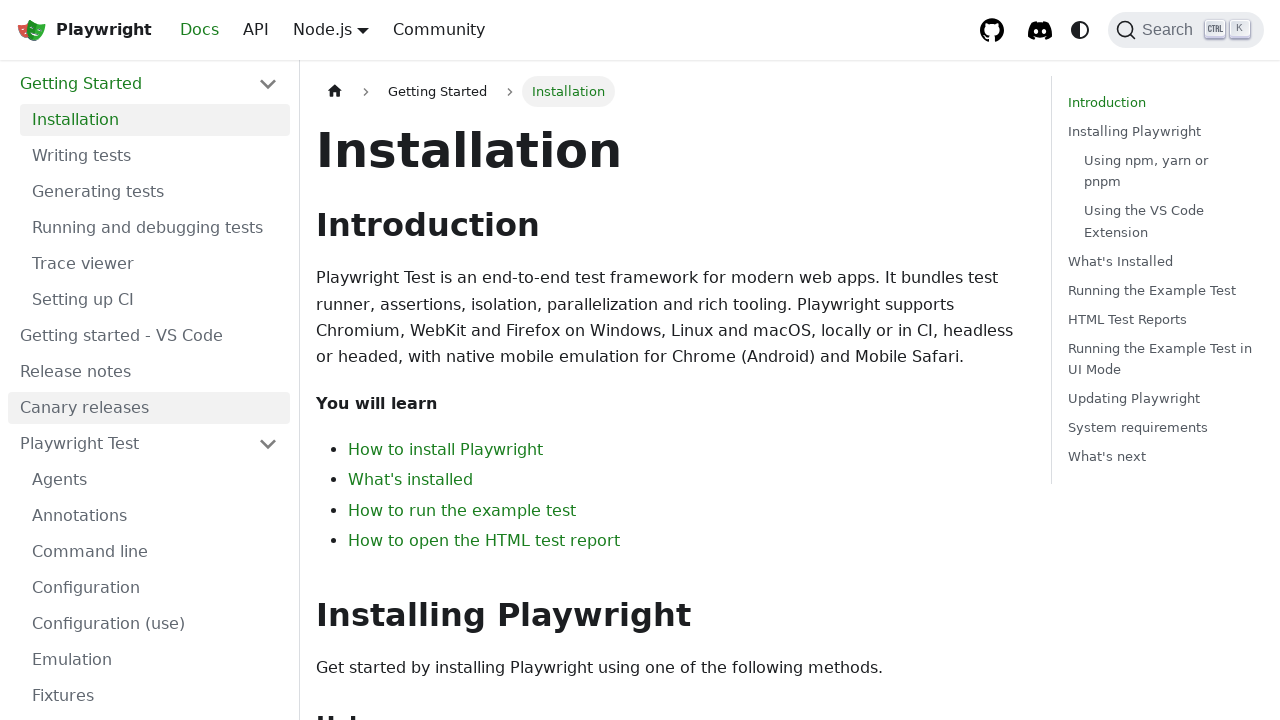

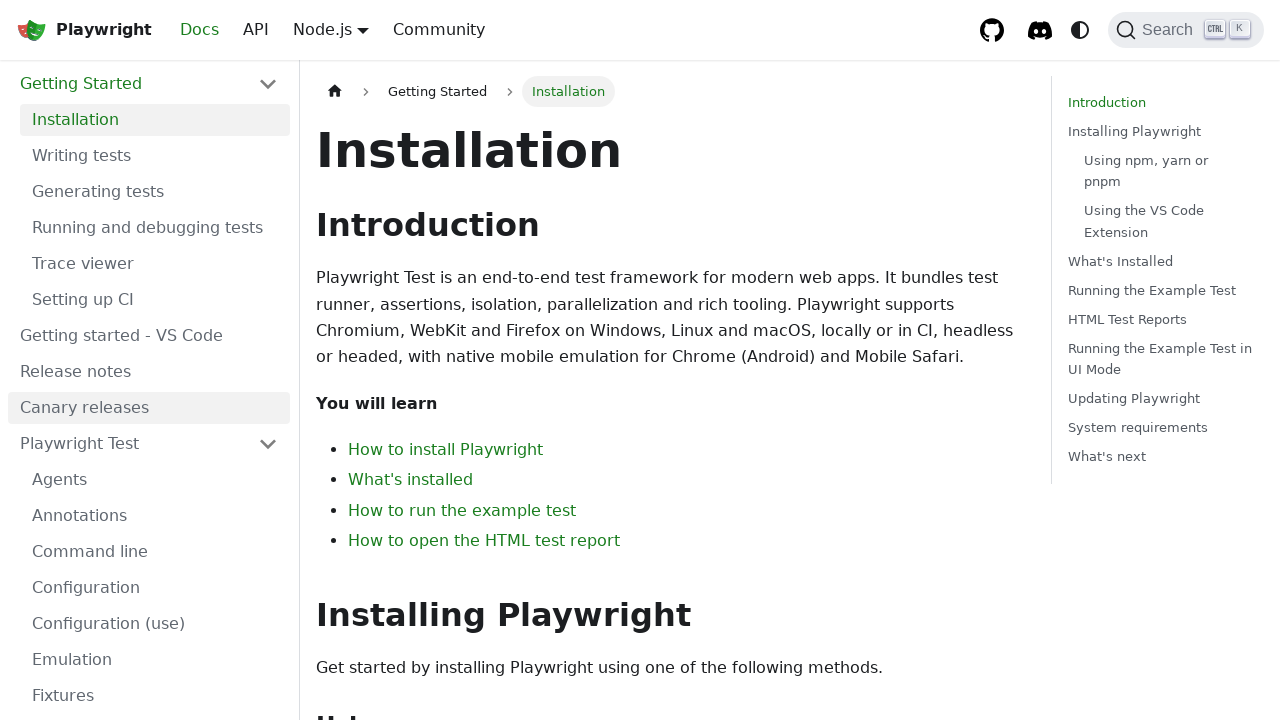